Navigates to a temporary email inbox service and waits for the email address element to be displayed on the page

Starting URL: https://www.minuteinbox.com/

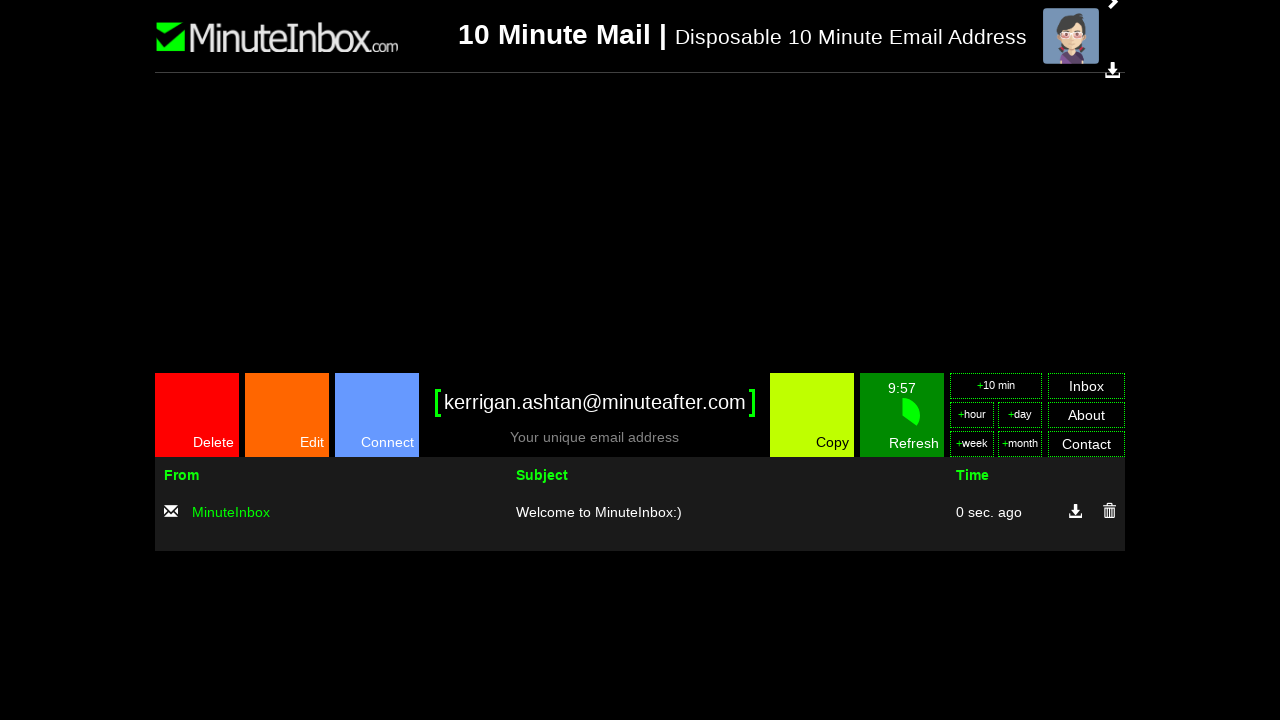

Navigated to MinuteInbox temporary email service
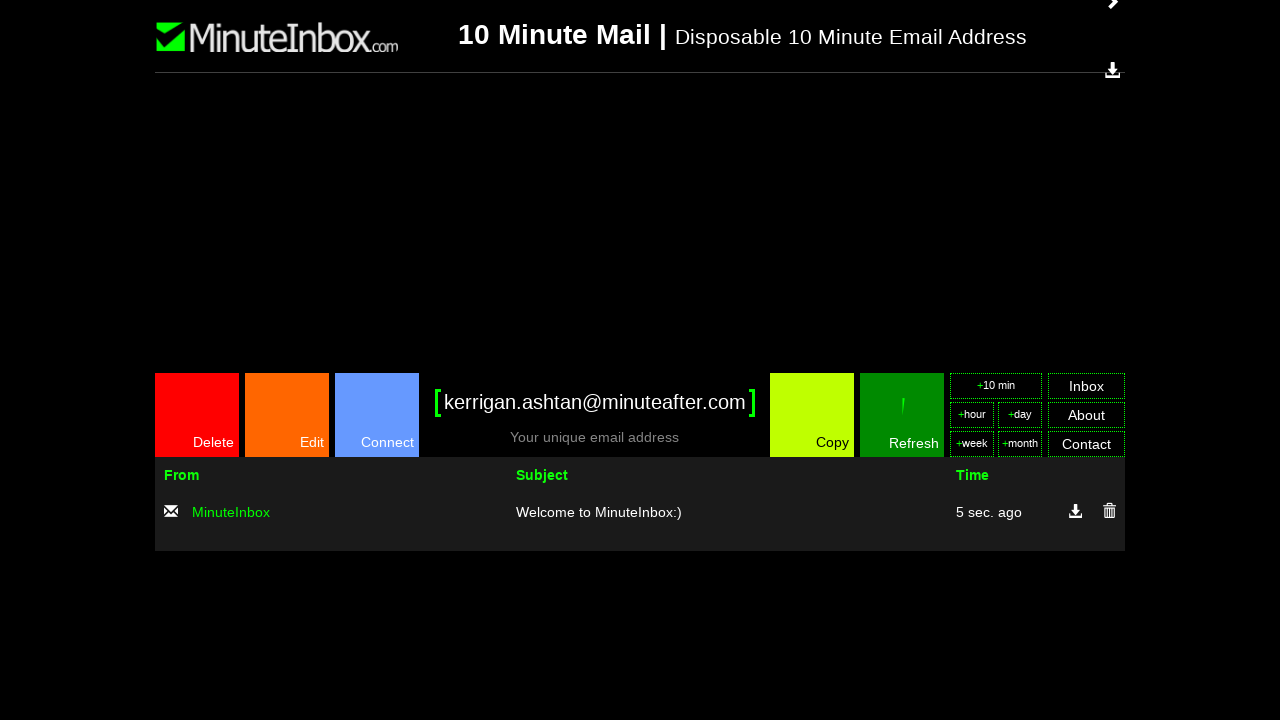

Email address element is now displayed on the page
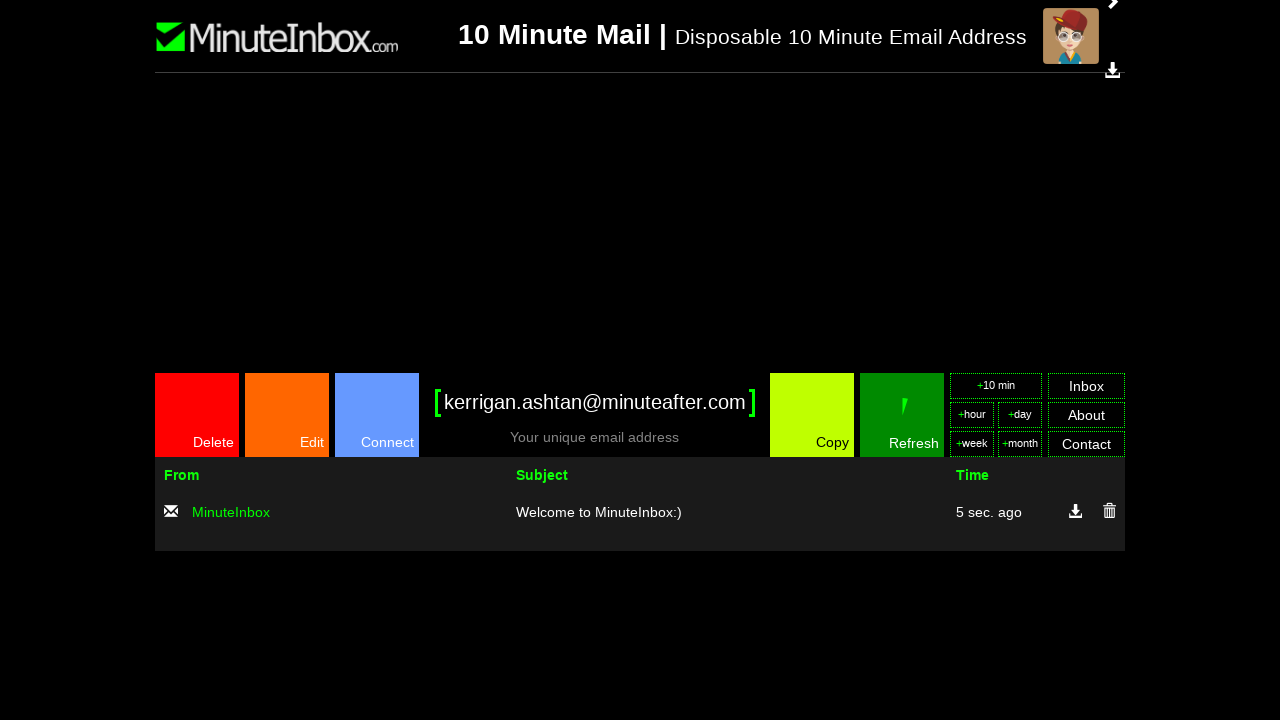

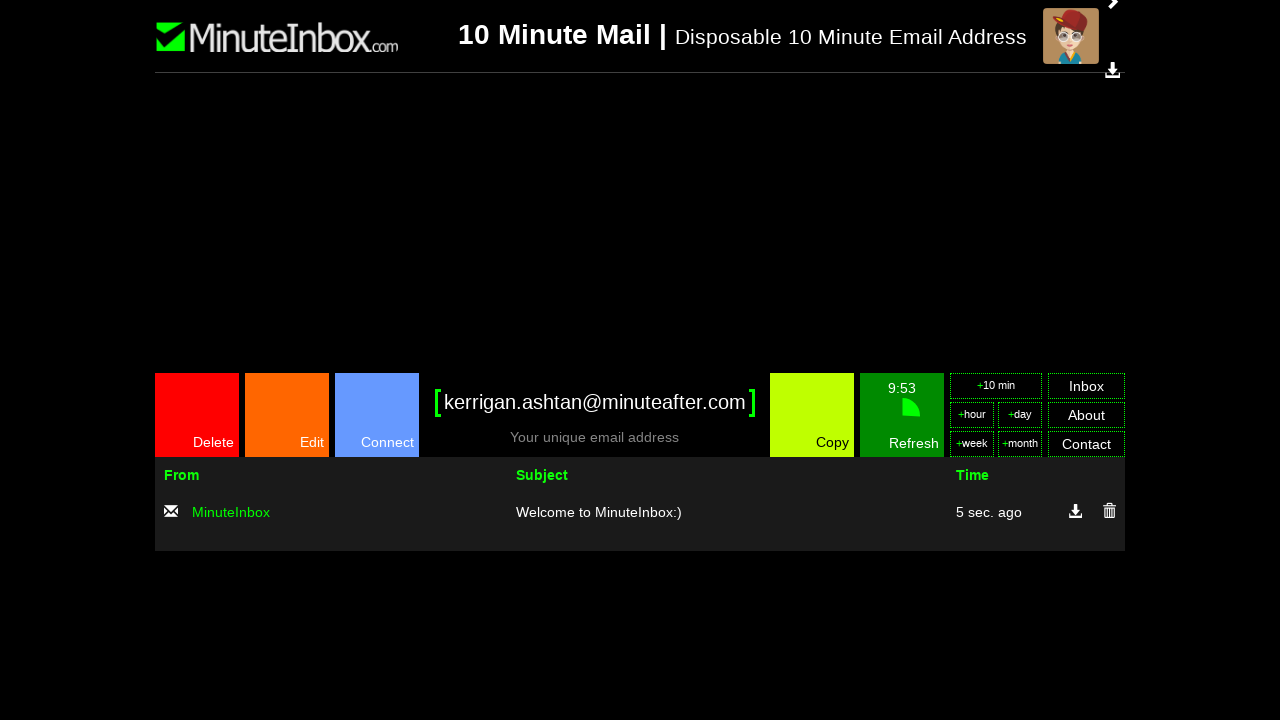